Tests working with multiple browser windows by storing the original window reference, clicking a link to open a new window, finding the new window by comparing handles, and switching between them to verify page titles.

Starting URL: https://the-internet.herokuapp.com/windows

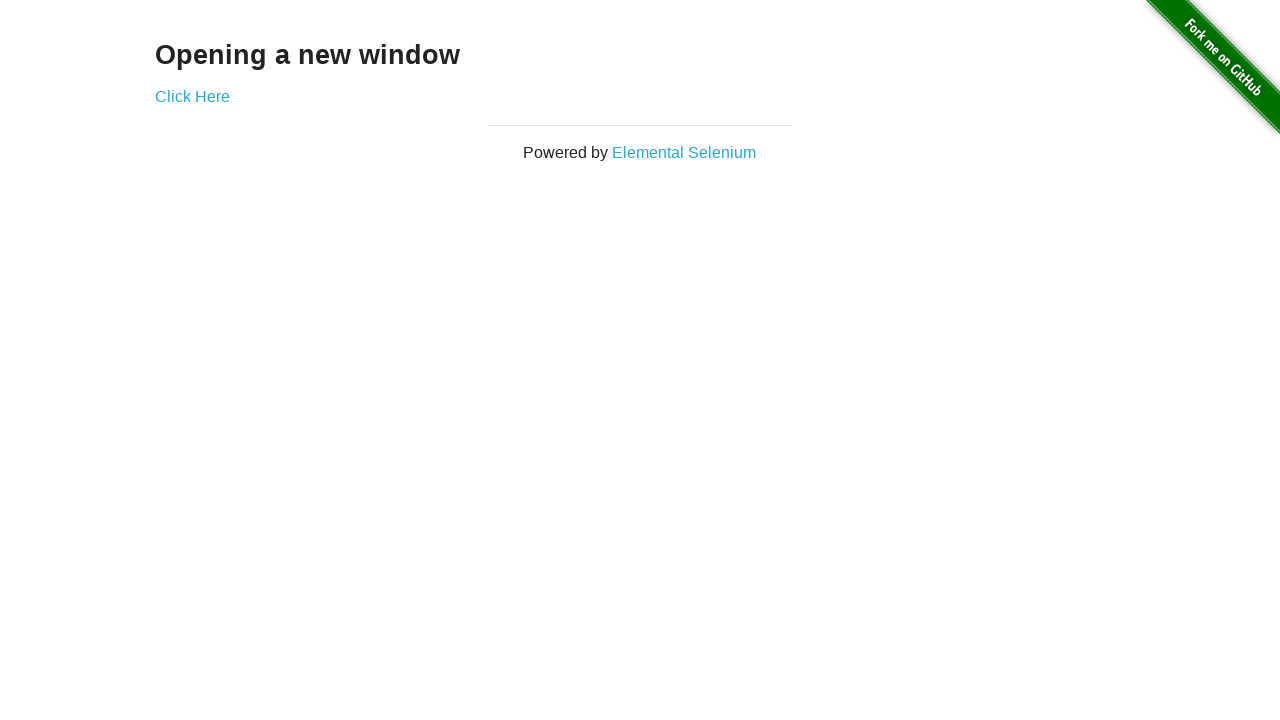

Navigated to https://the-internet.herokuapp.com/windows
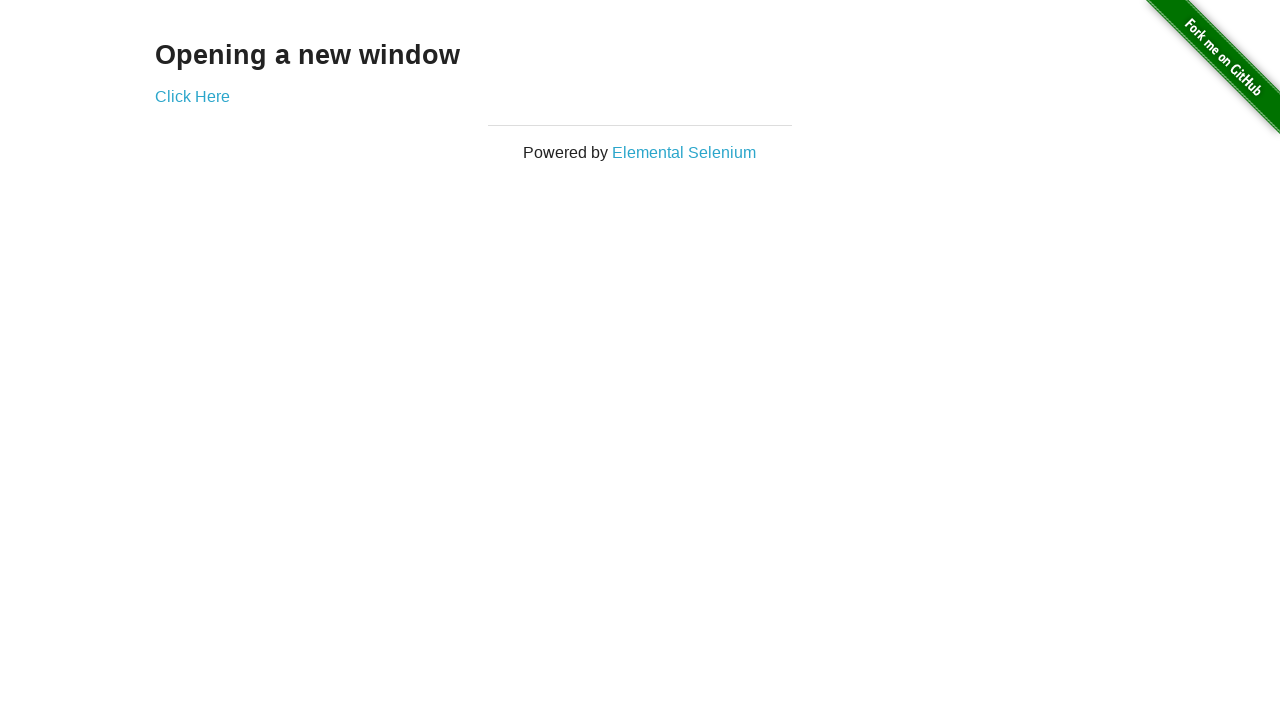

Stored reference to original window
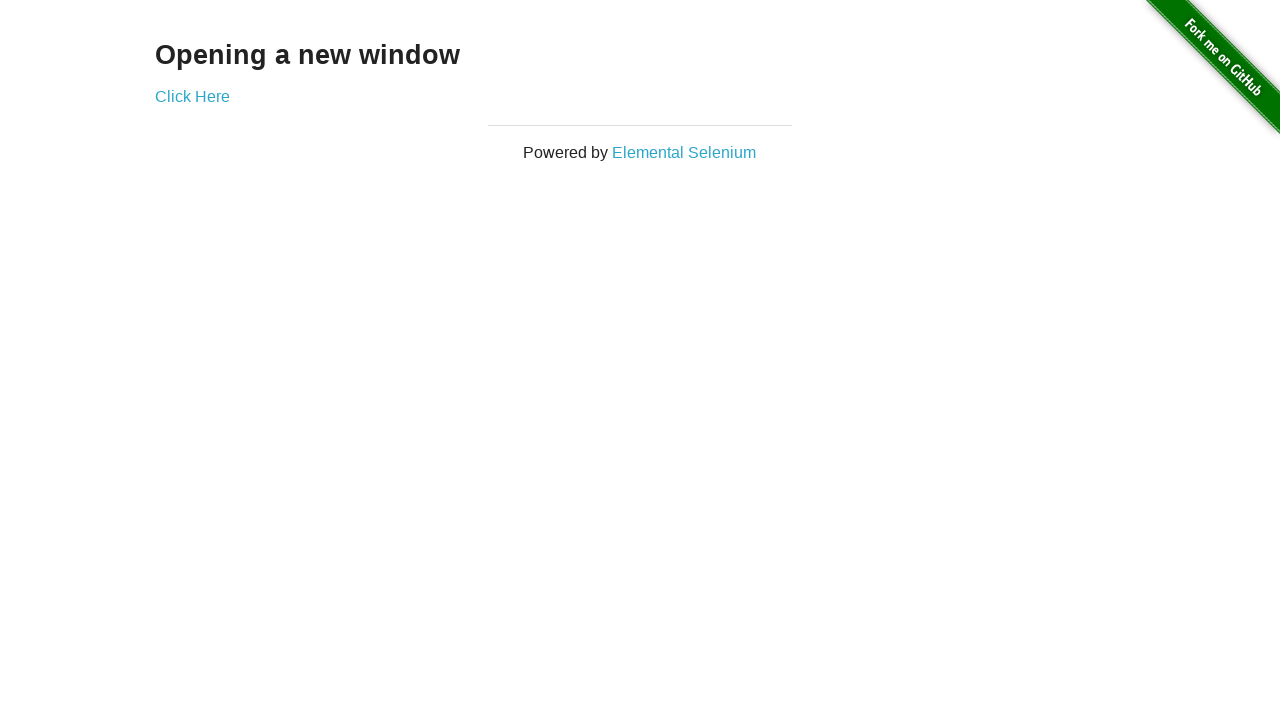

Clicked link to open new window at (192, 96) on .example a
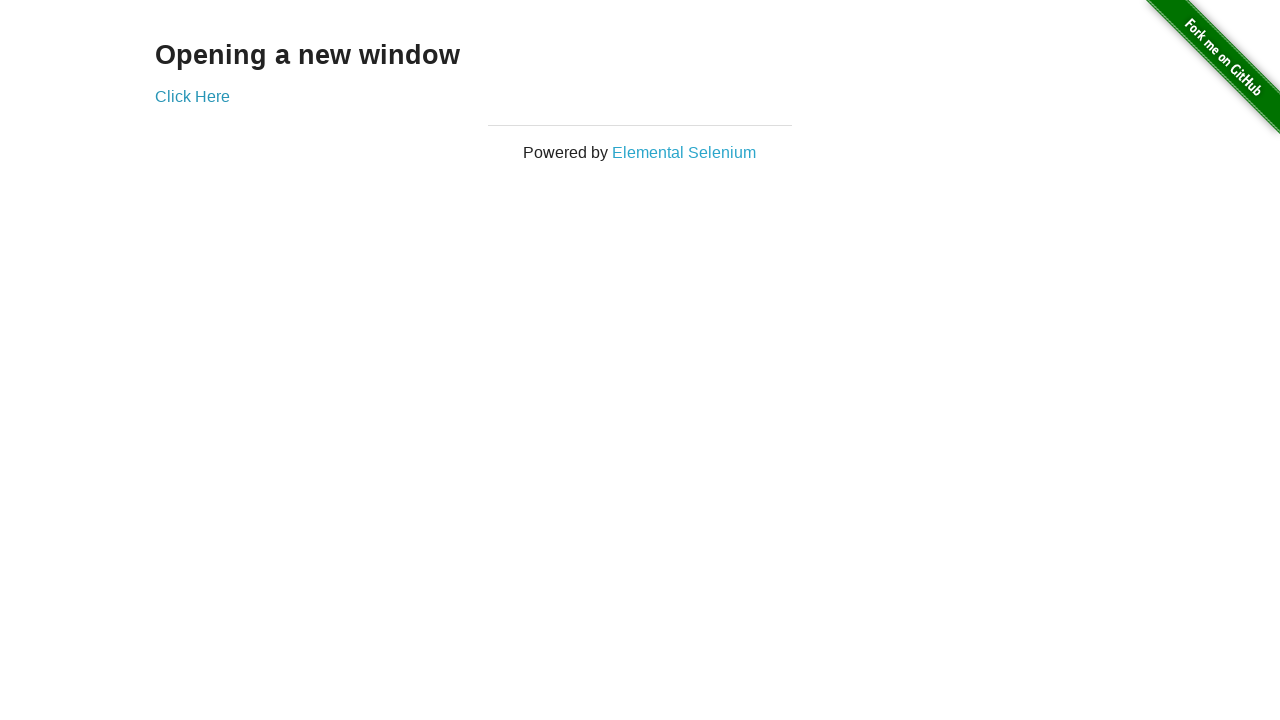

Captured new window reference
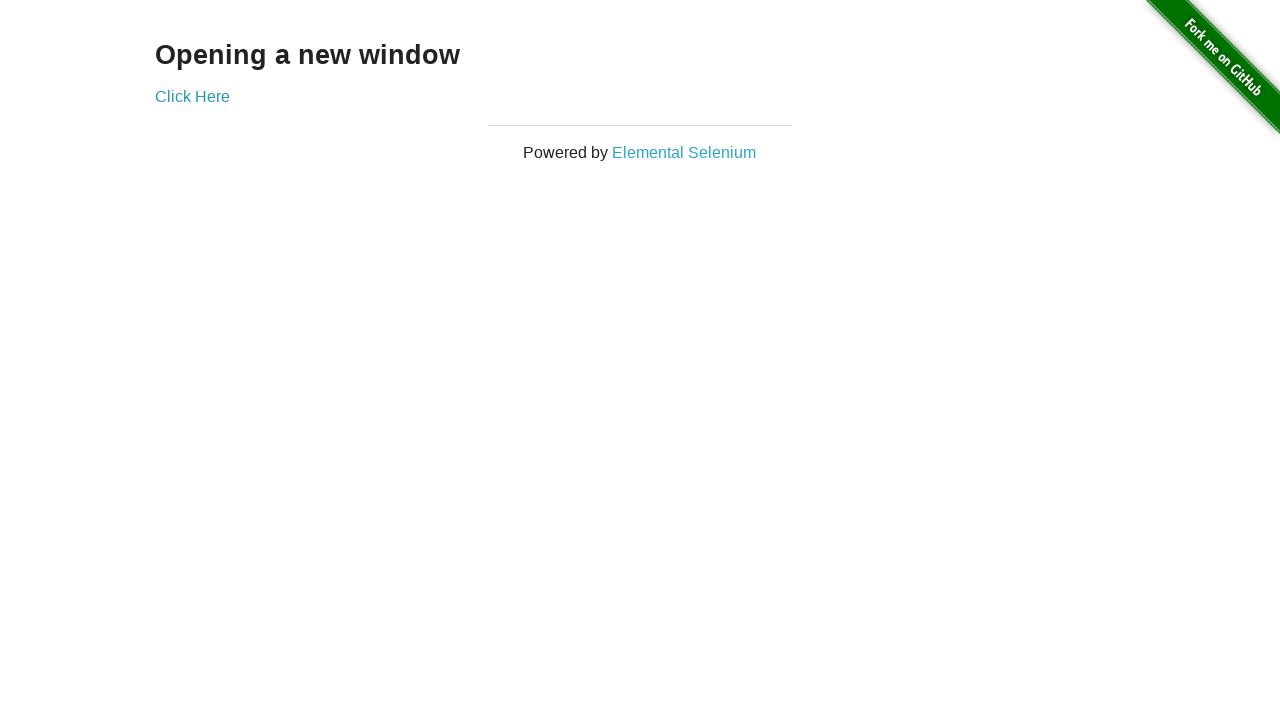

Verified original window title is 'The Internet'
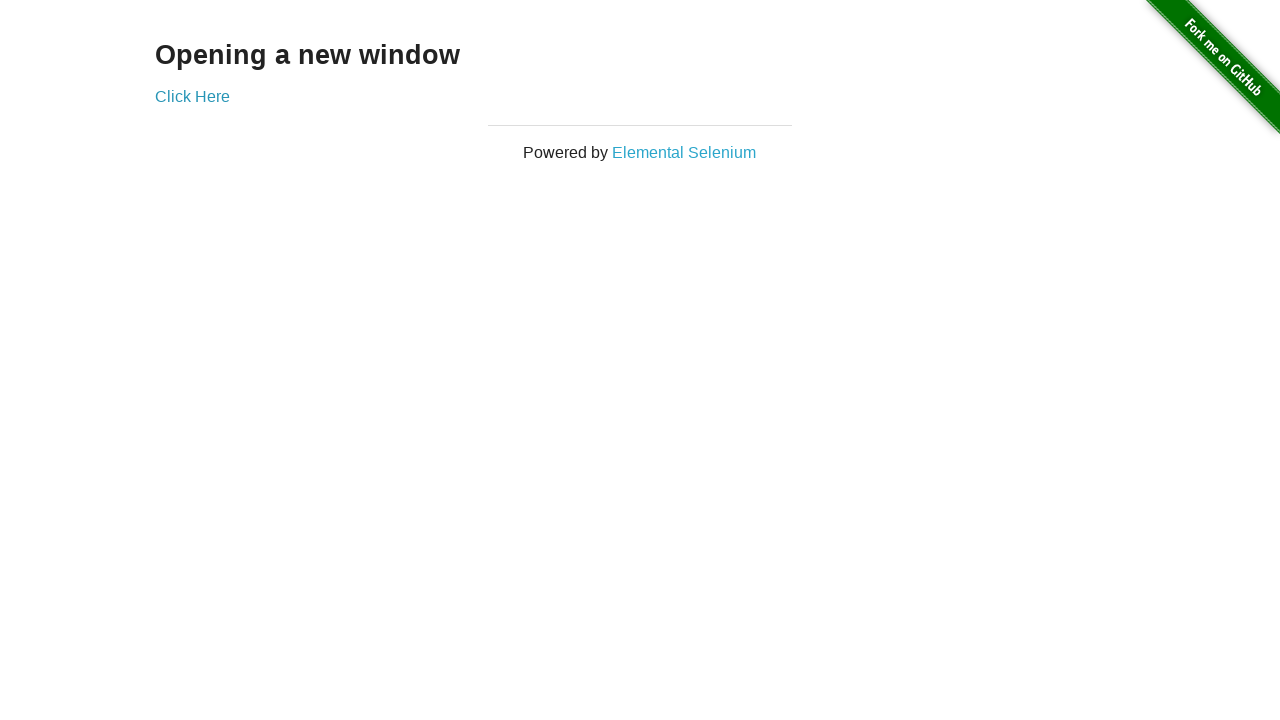

New window finished loading
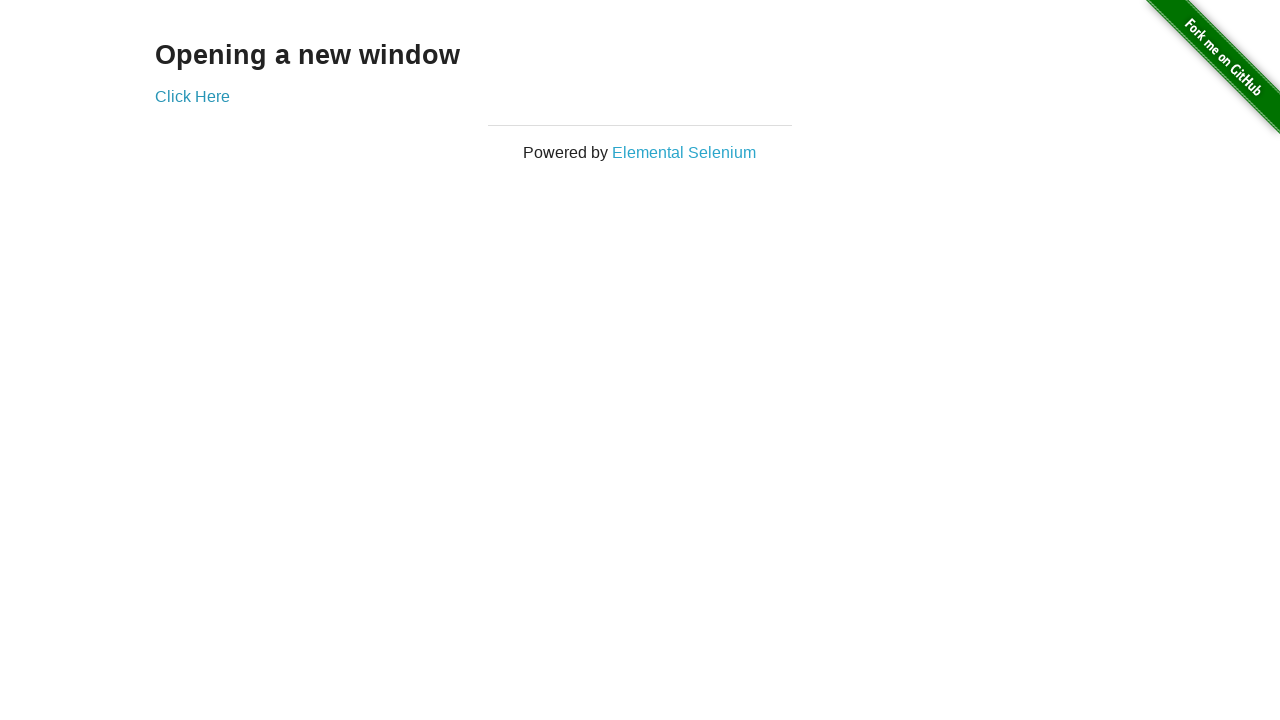

Verified new window title is 'New Window'
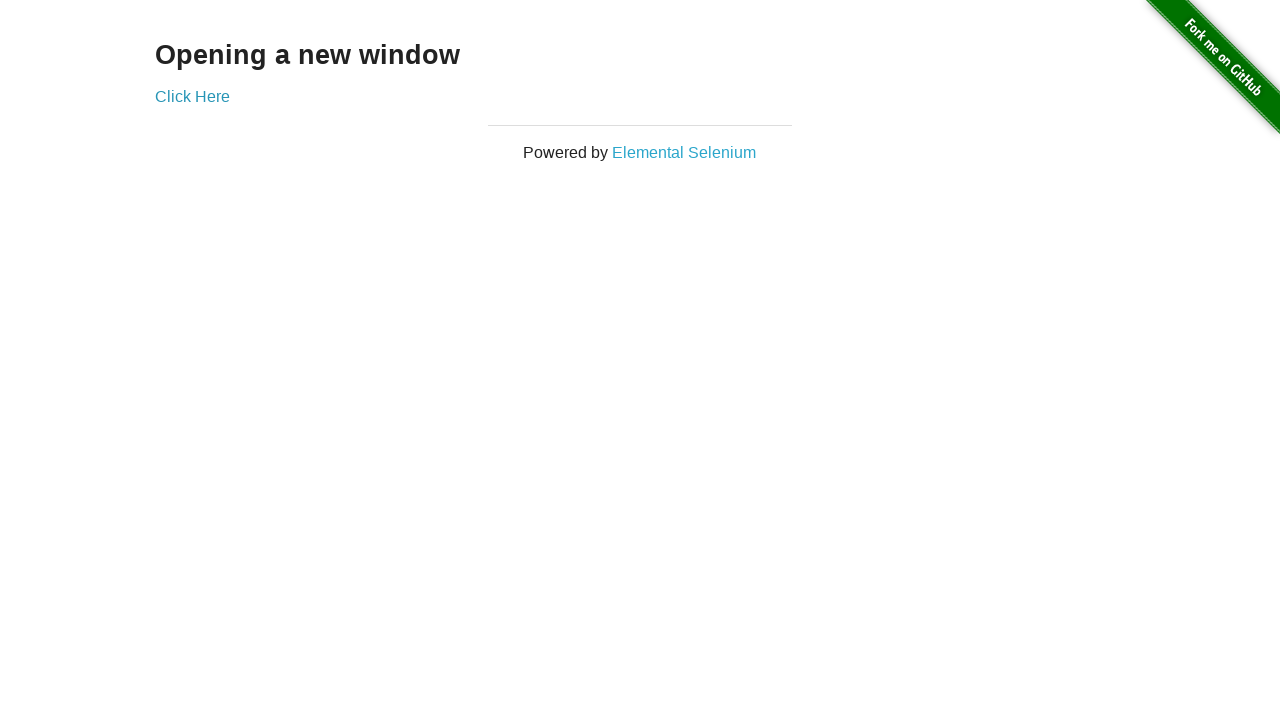

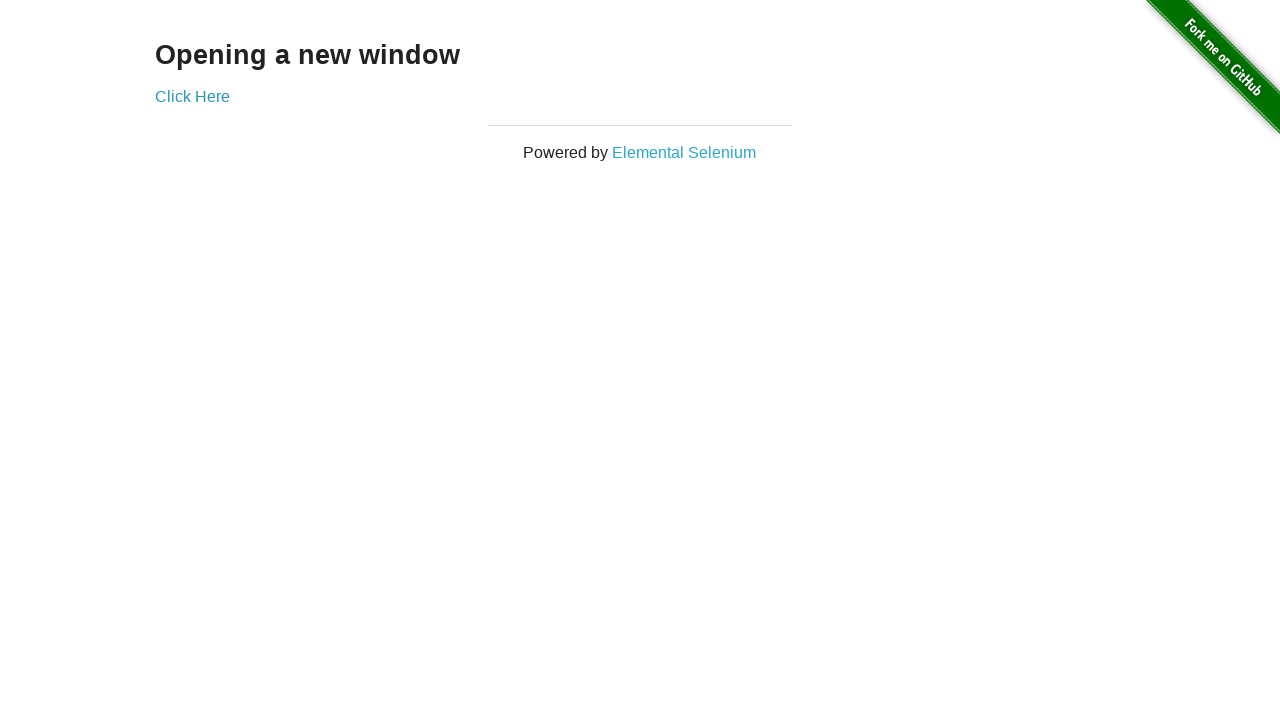